Tests the add/remove elements functionality by clicking Add Element button to create a Delete button, verifying its visibility, then clicking Delete to remove it

Starting URL: https://the-internet.herokuapp.com/add_remove_elements/

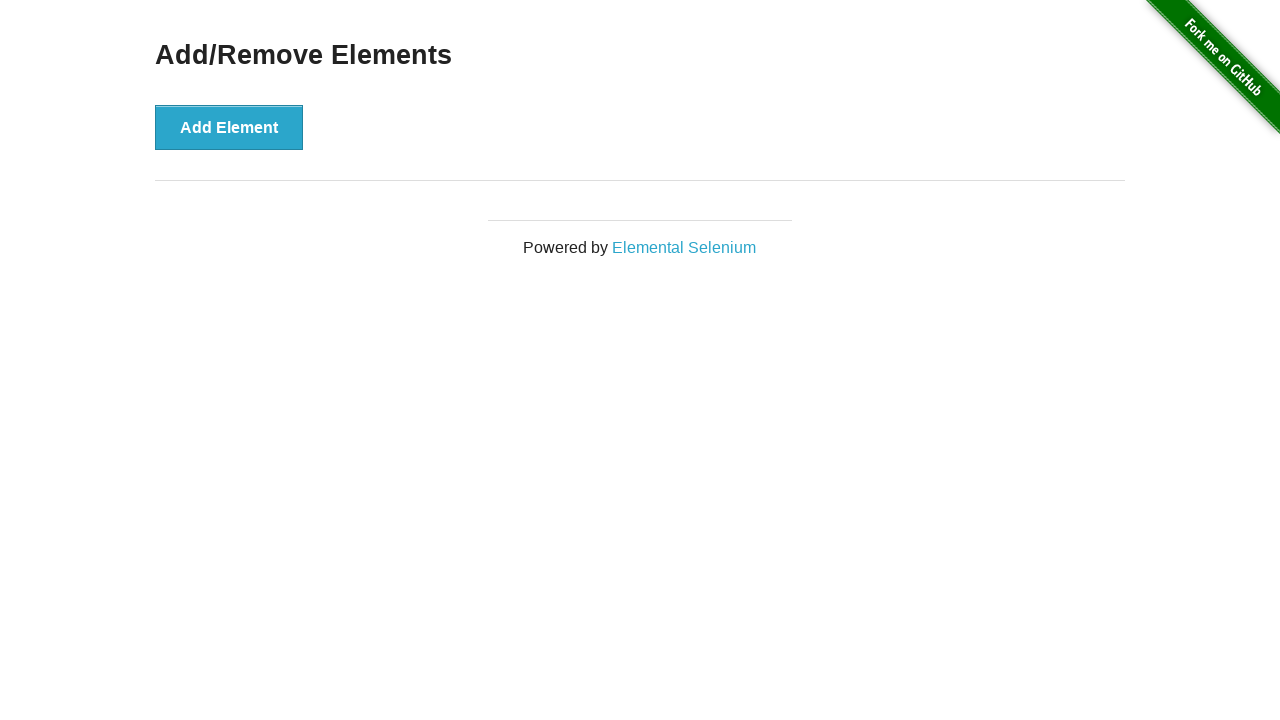

Clicked Add Element button to create a new Delete button at (229, 127) on button:has-text('Add Element')
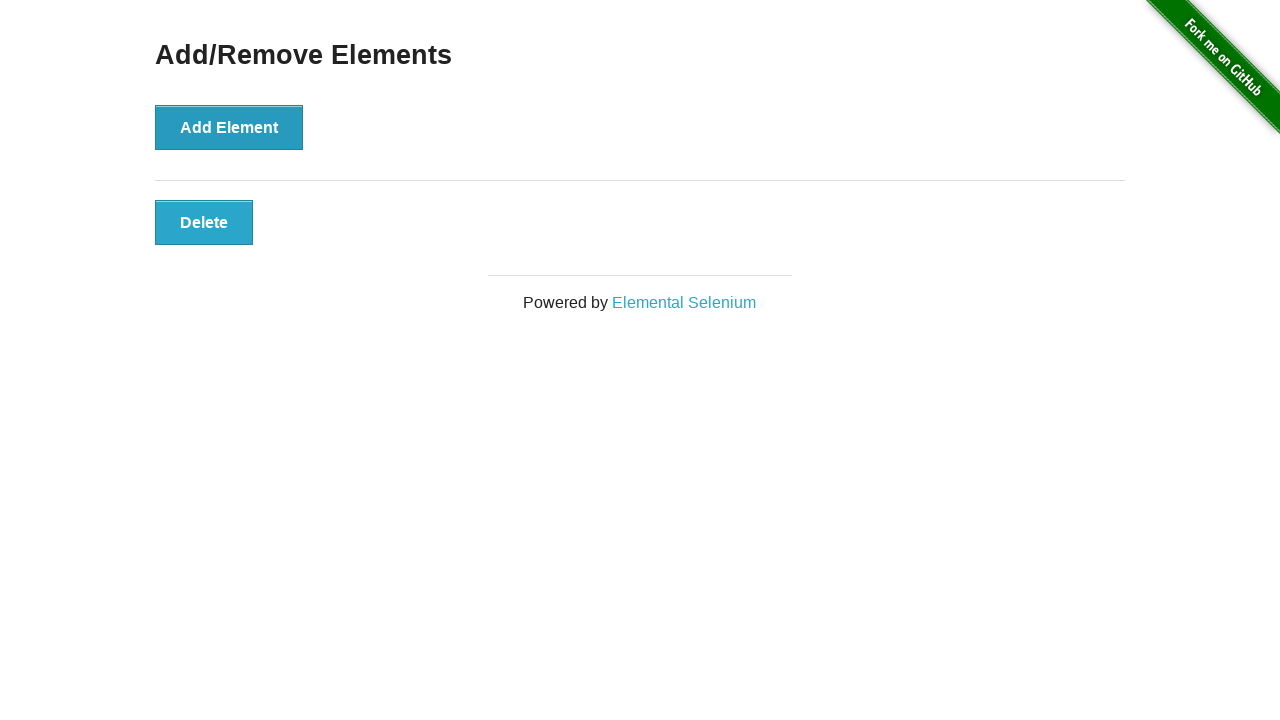

Verified Delete button is visible after clicking Add Element
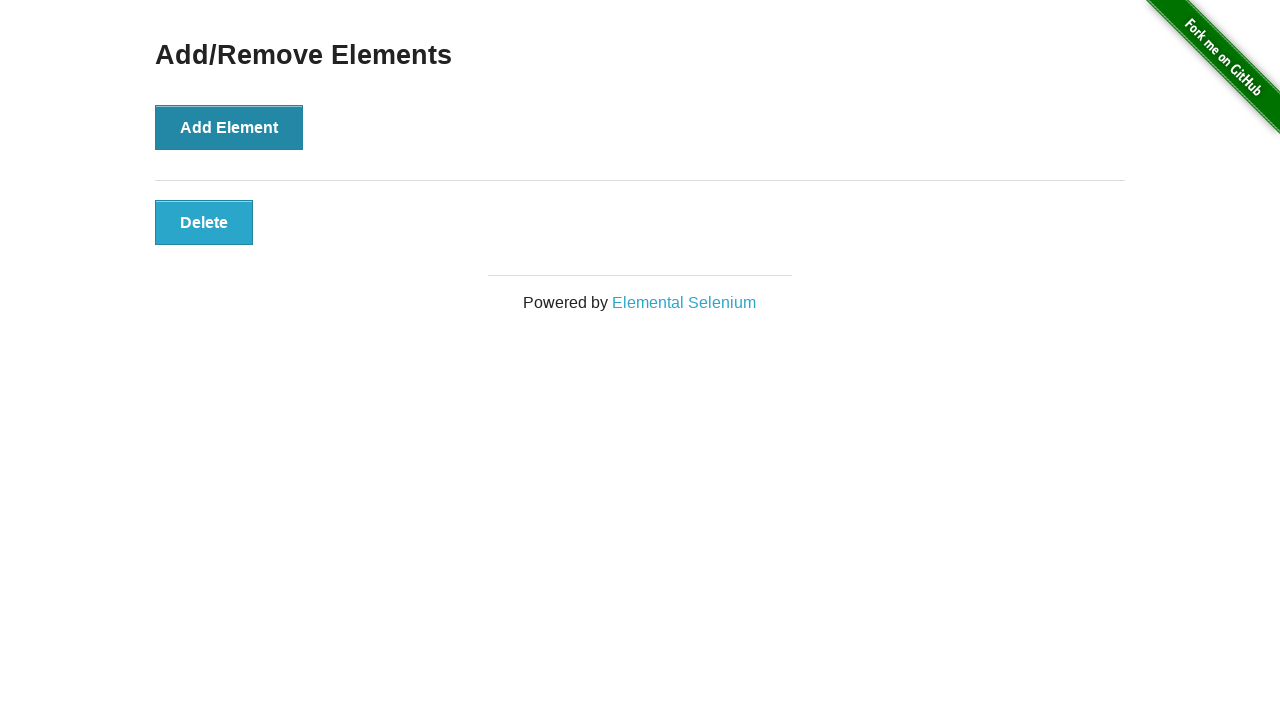

Clicked Delete button to remove the element at (204, 222) on button:has-text('Delete')
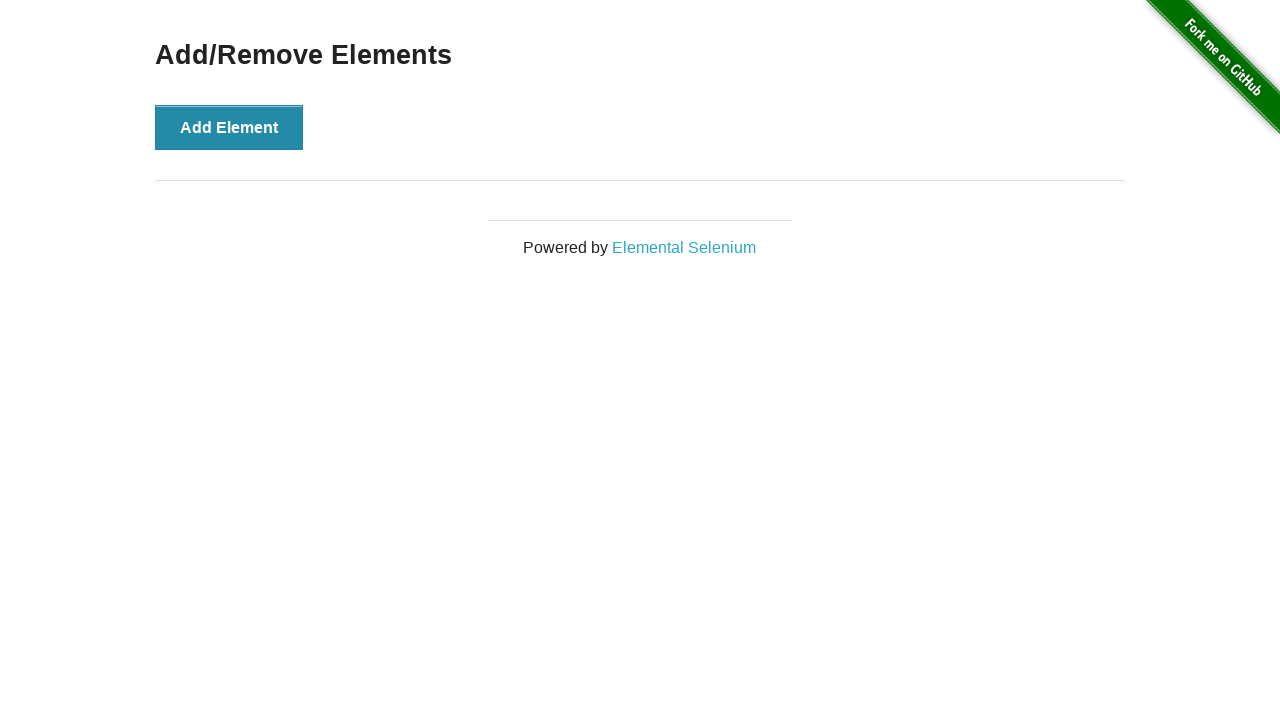

Verified Add/Remove Elements heading is still visible after deletion
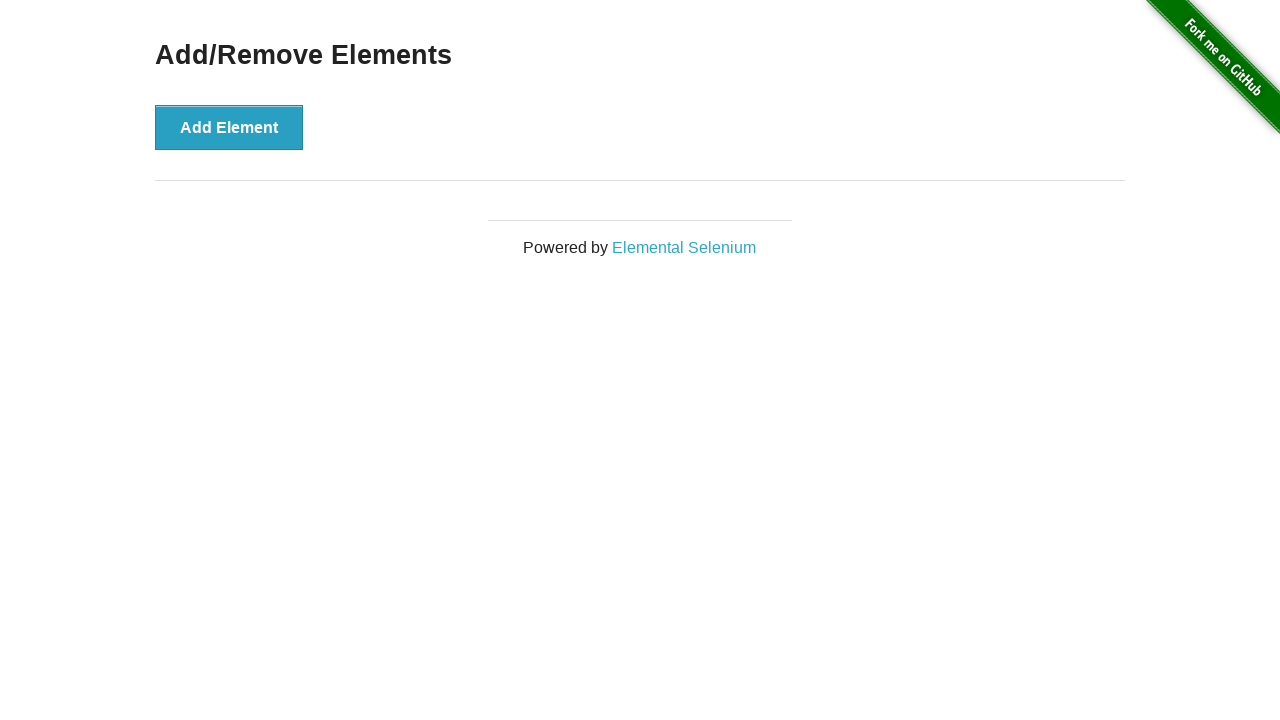

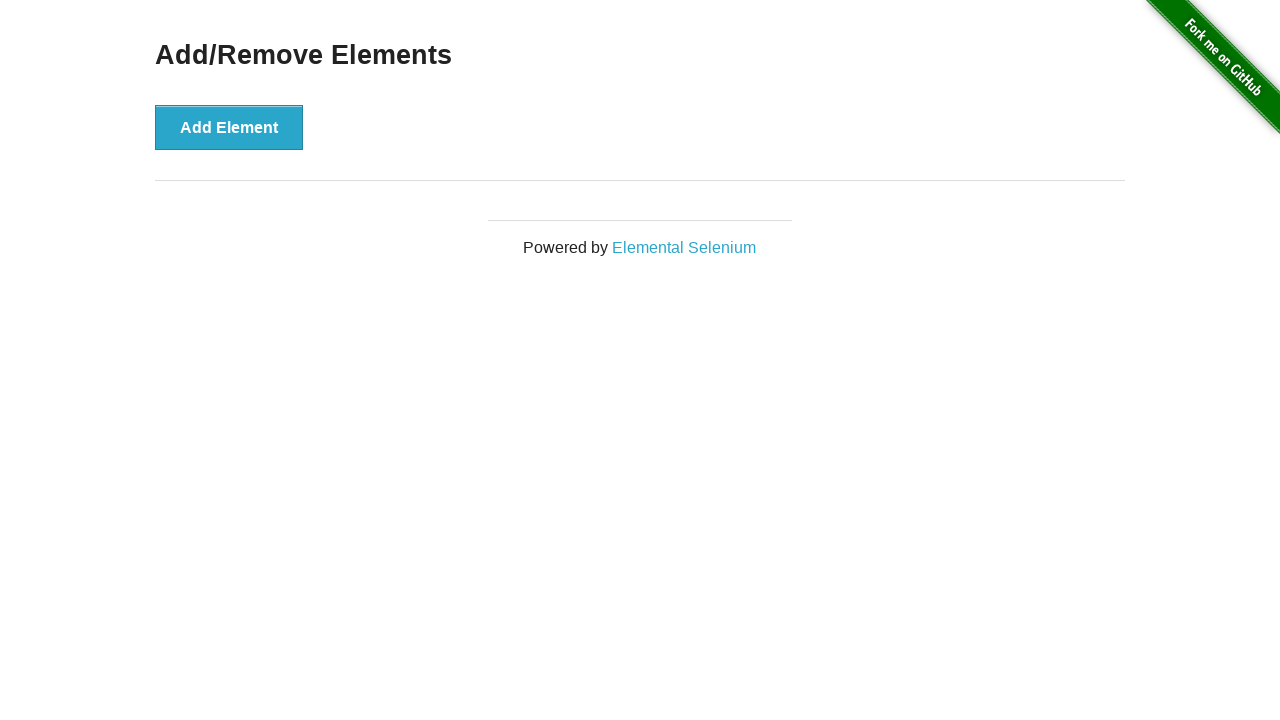